Performs a drag and drop action by offset, dragging box A to the position of box B using coordinates.

Starting URL: https://crossbrowsertesting.github.io/drag-and-drop

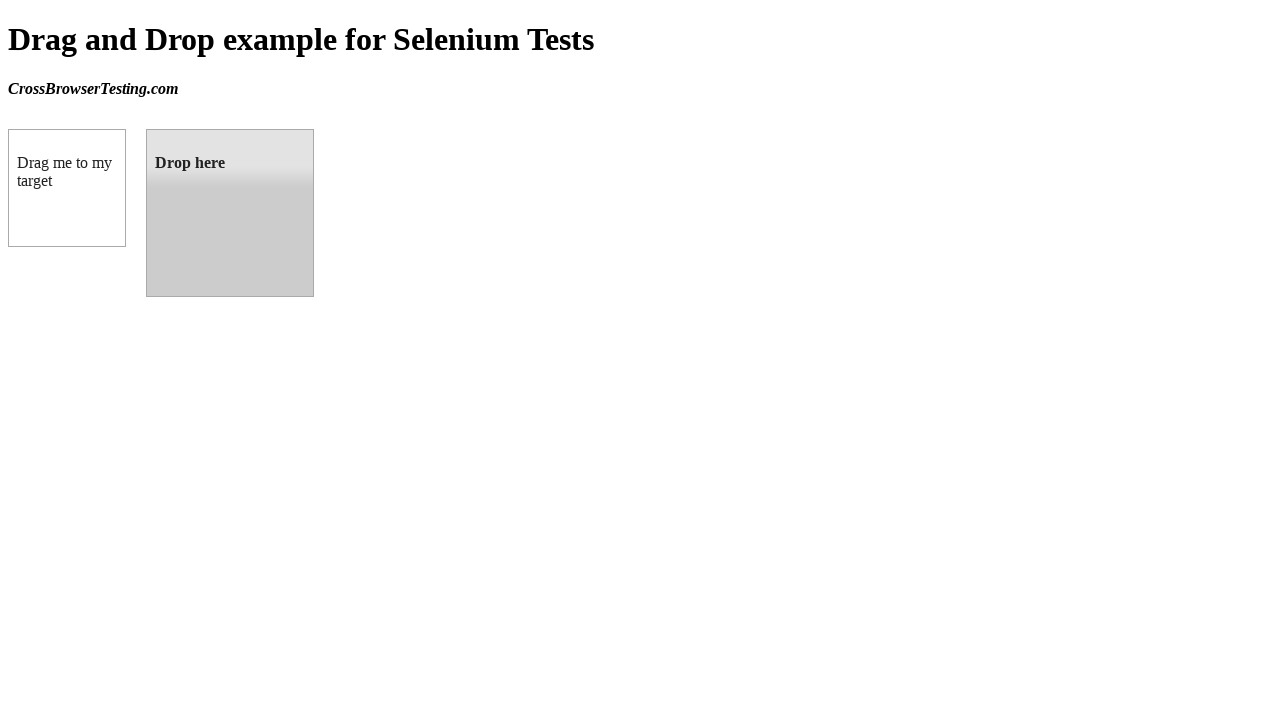

Located source element (box A with id 'draggable')
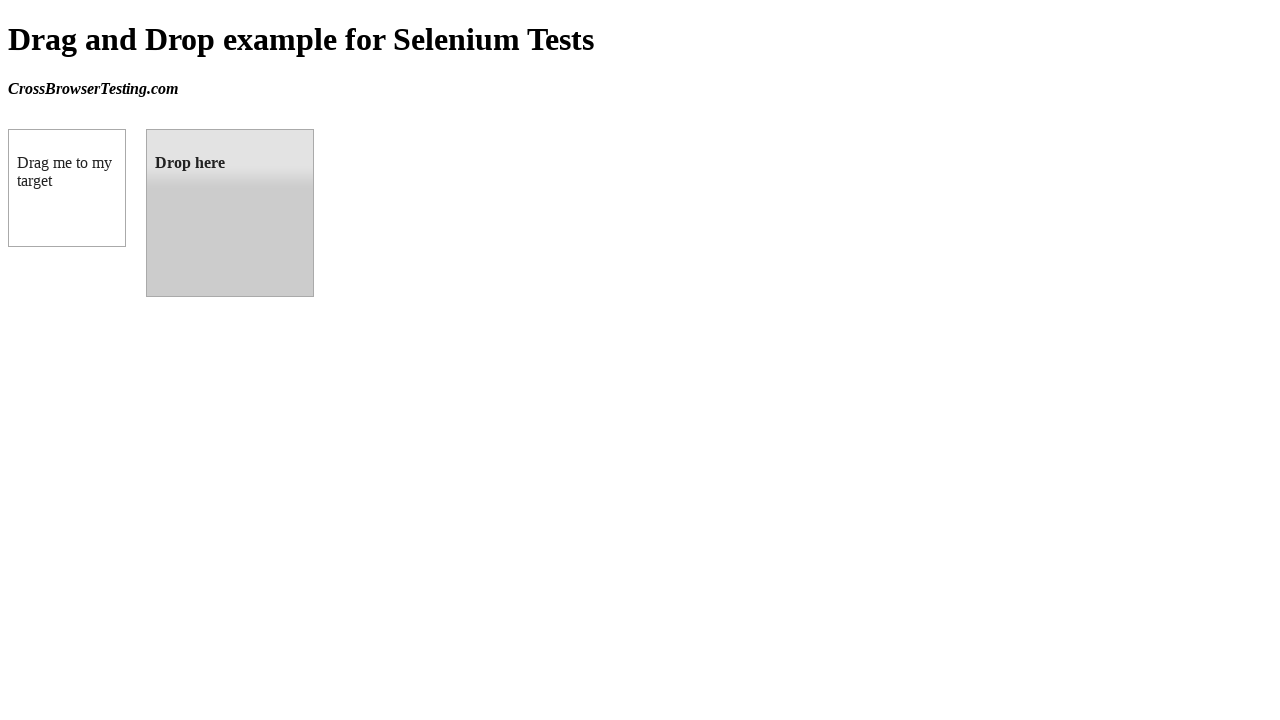

Located target element (box B with id 'droppable')
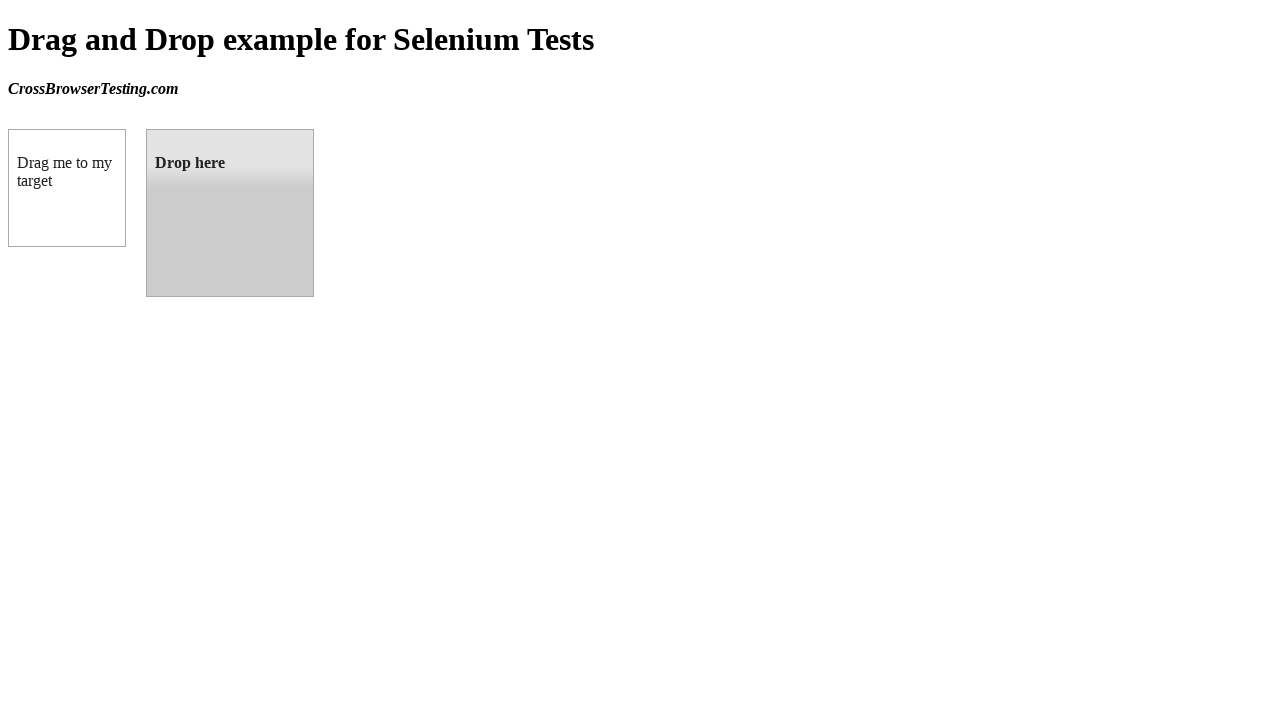

Retrieved bounding box coordinates of target element
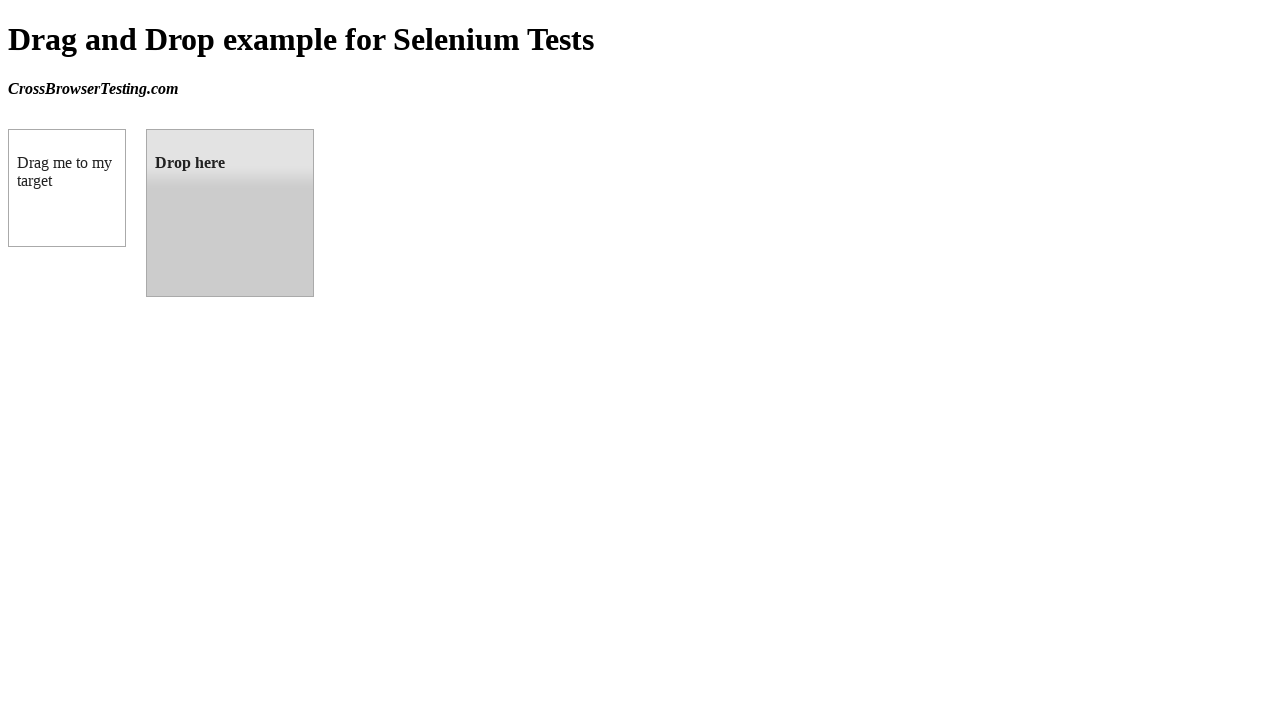

Dragged box A to position of box B using drag_to() at (230, 213)
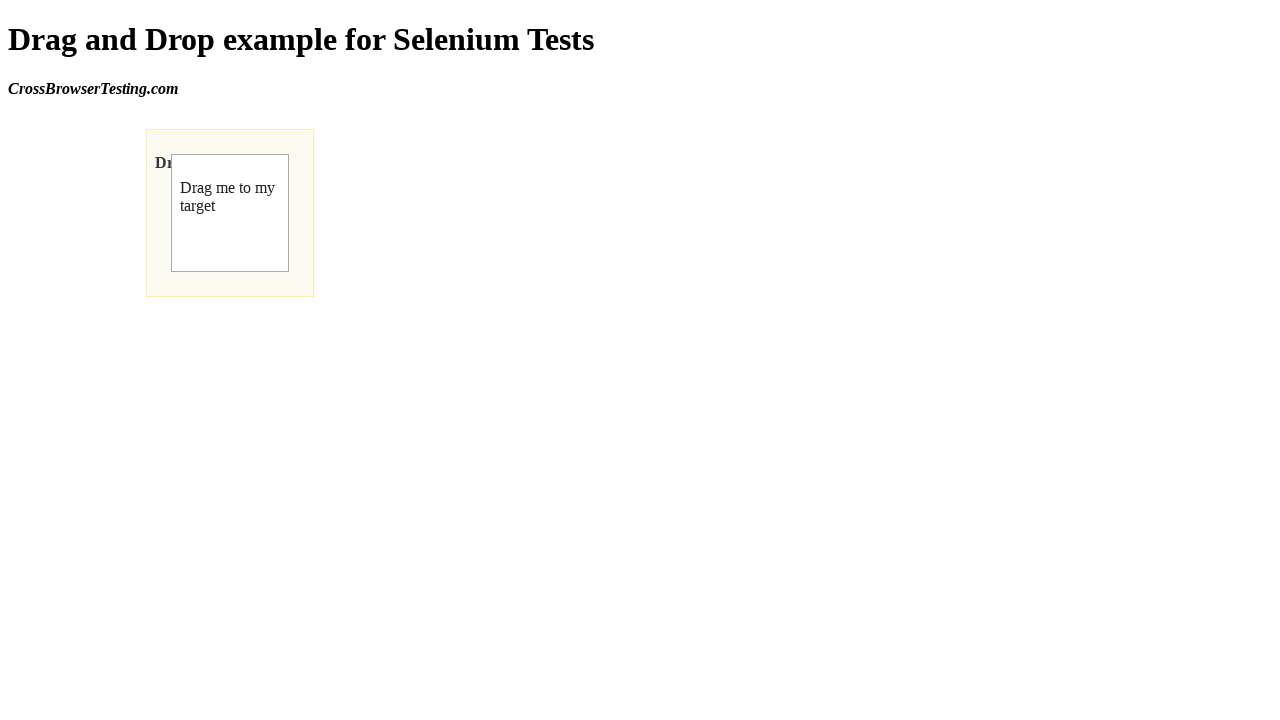

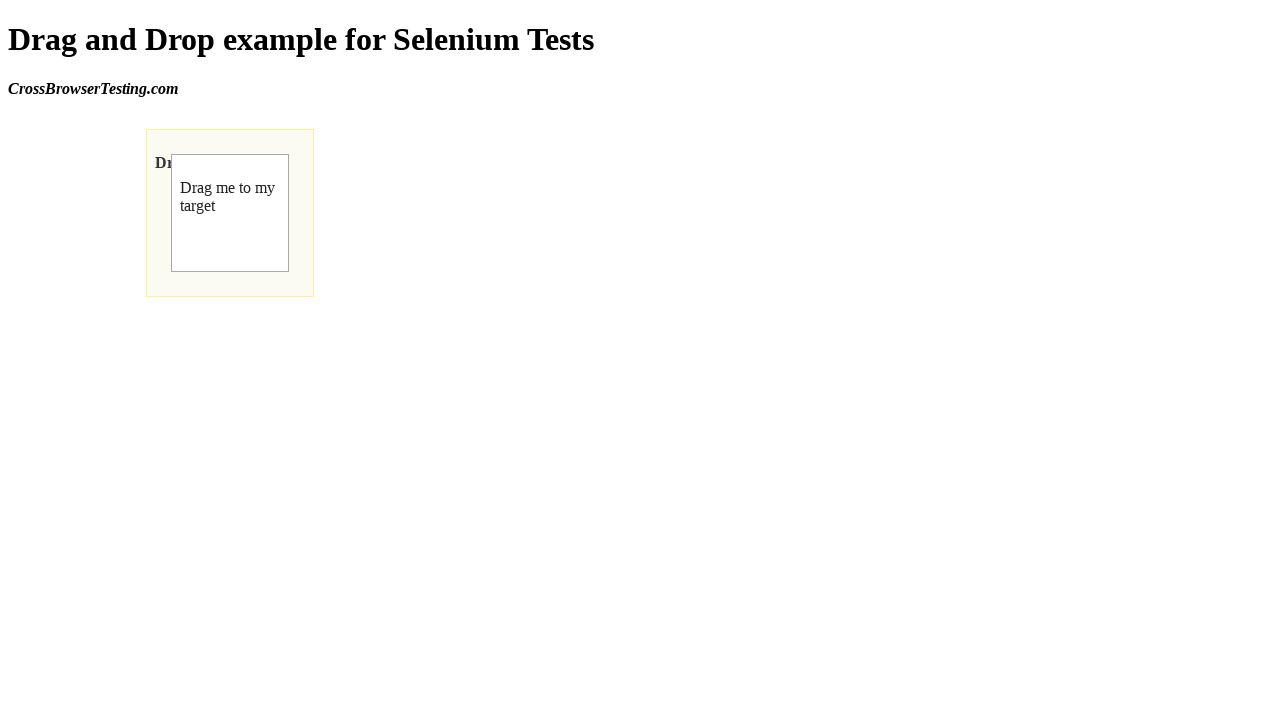